Tests keyboard actions on a form including selecting all text, deleting, typing characters, copying/pasting between fields, and page navigation keys

Starting URL: https://testpages.eviltester.com/styled/basic-html-form-test.html

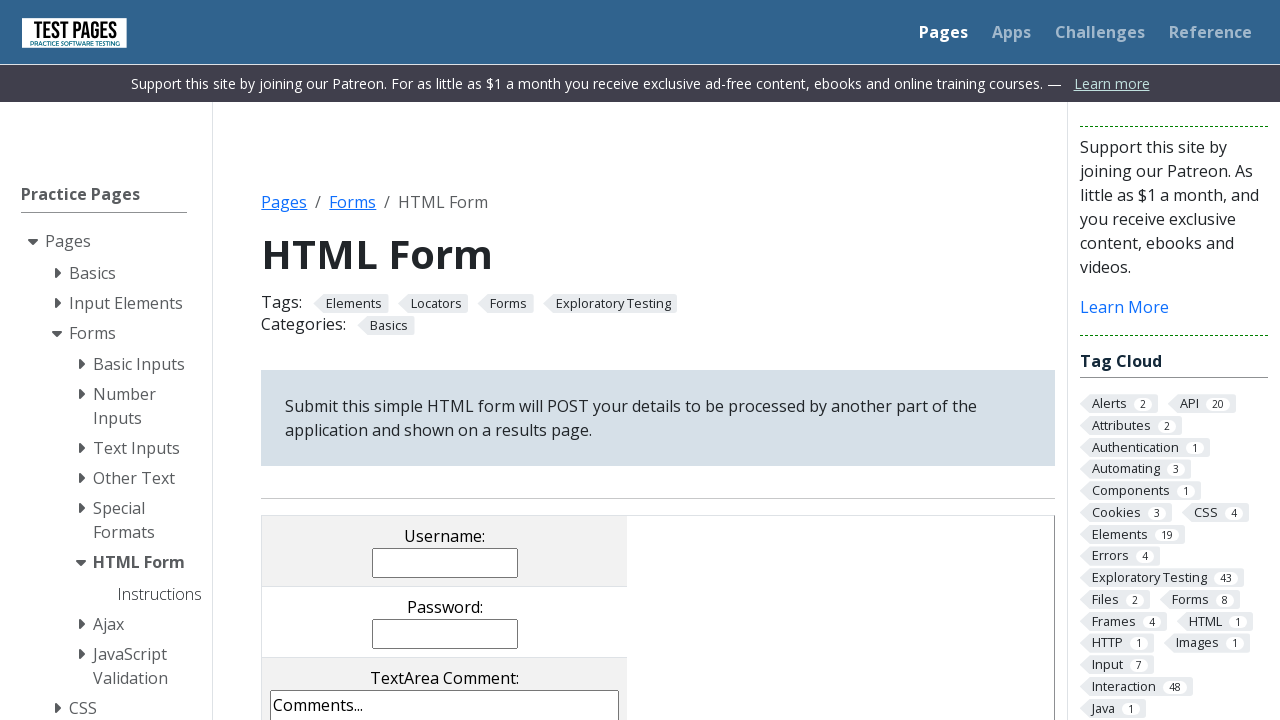

Navigated to basic HTML form test page
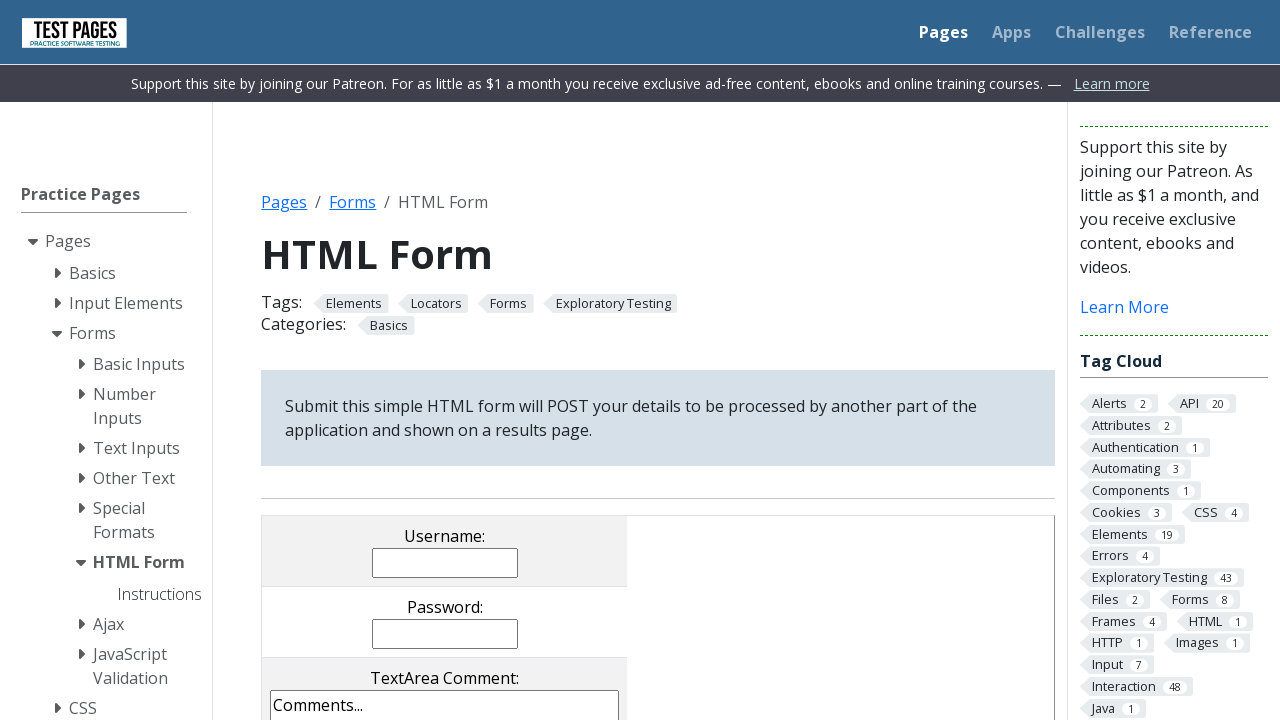

Located comments textarea element
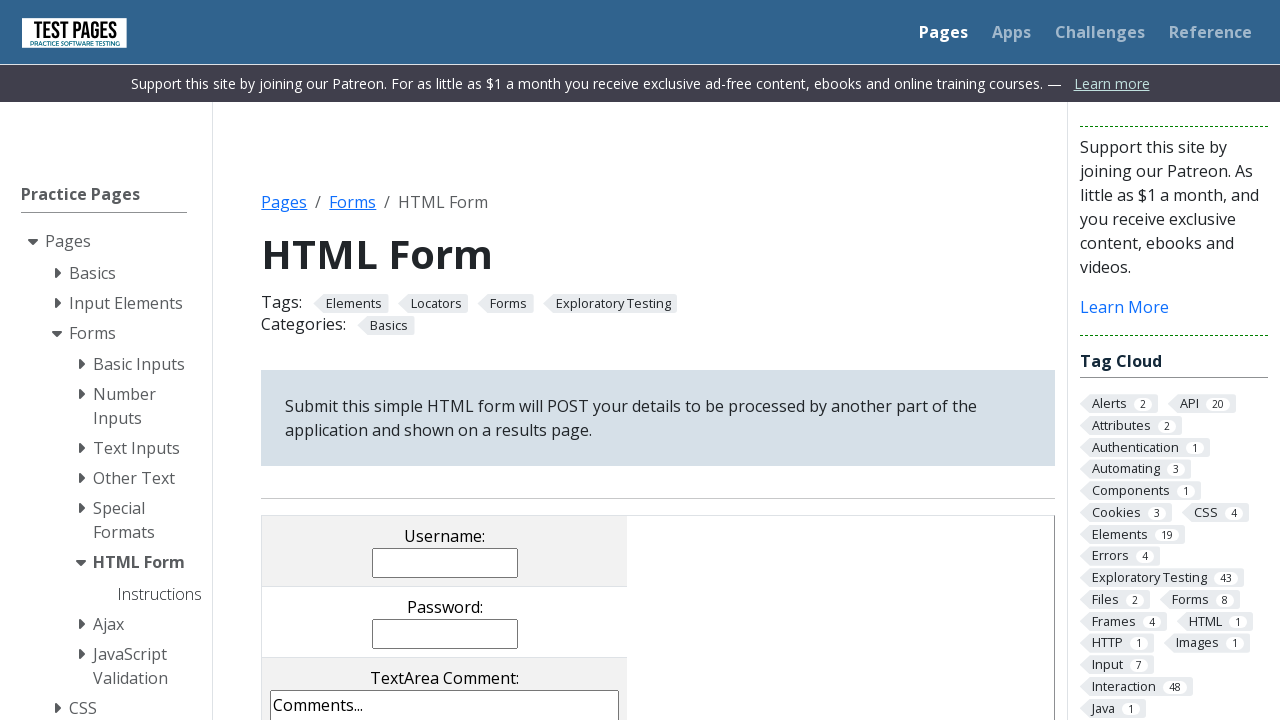

Selected all text in comments field using Ctrl+A on [name='comments']
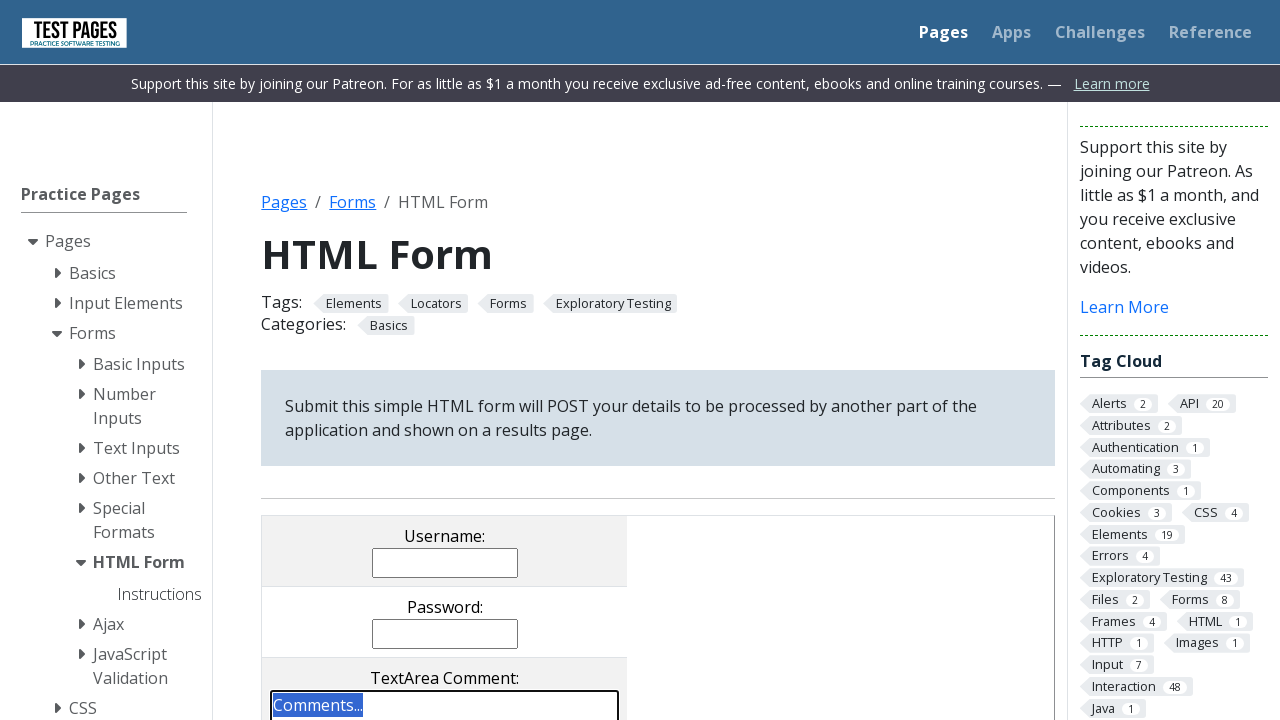

Deleted selected text in comments field on [name='comments']
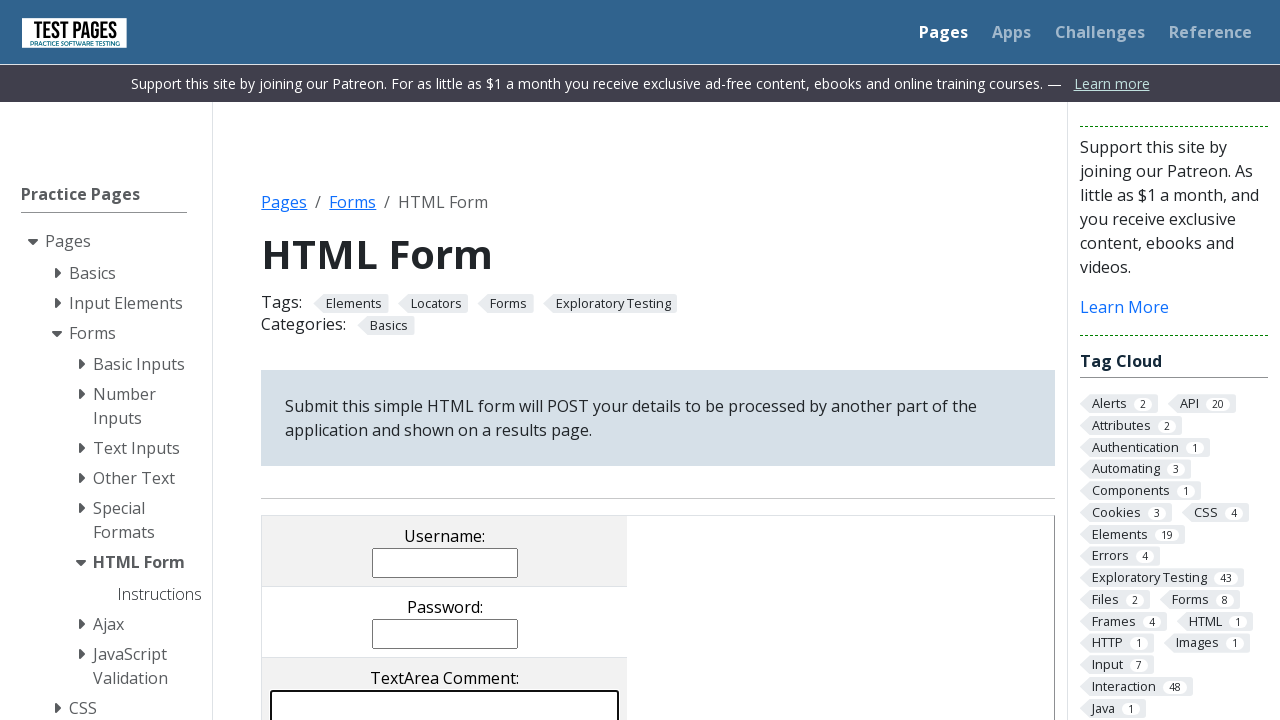

Typed lowercase 'a' in comments field on [name='comments']
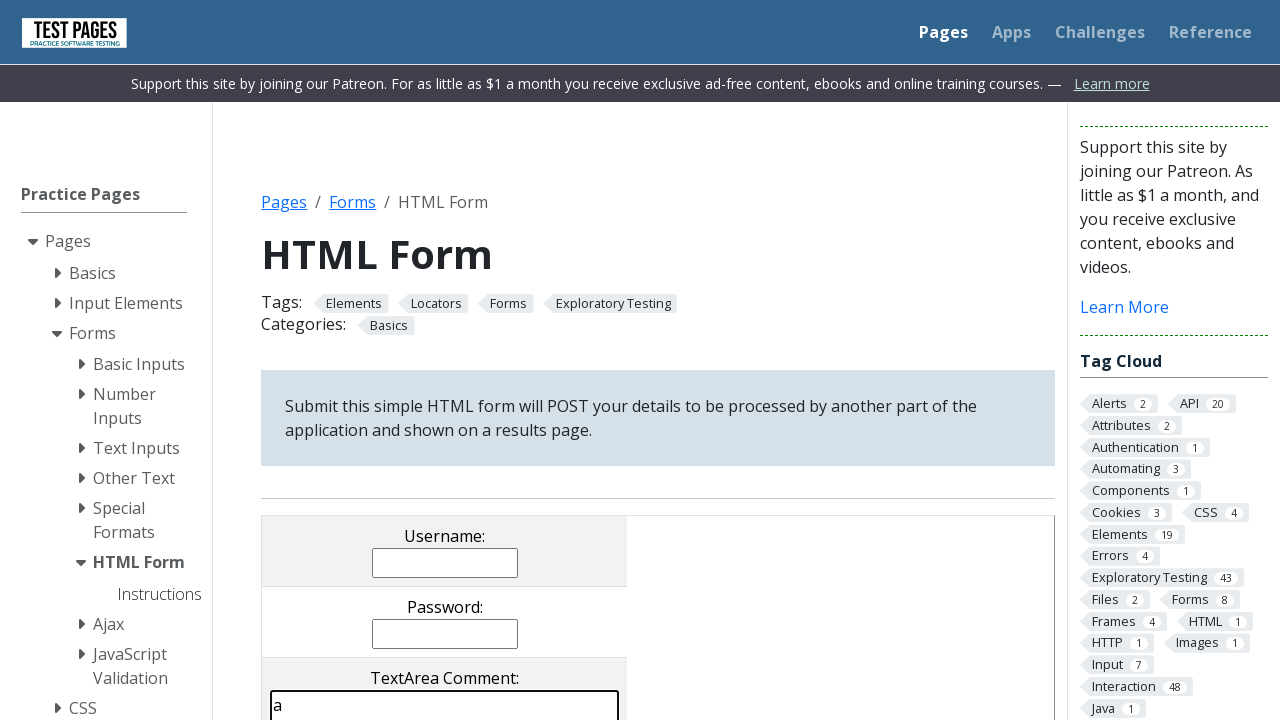

Typed uppercase 'A' in comments field on [name='comments']
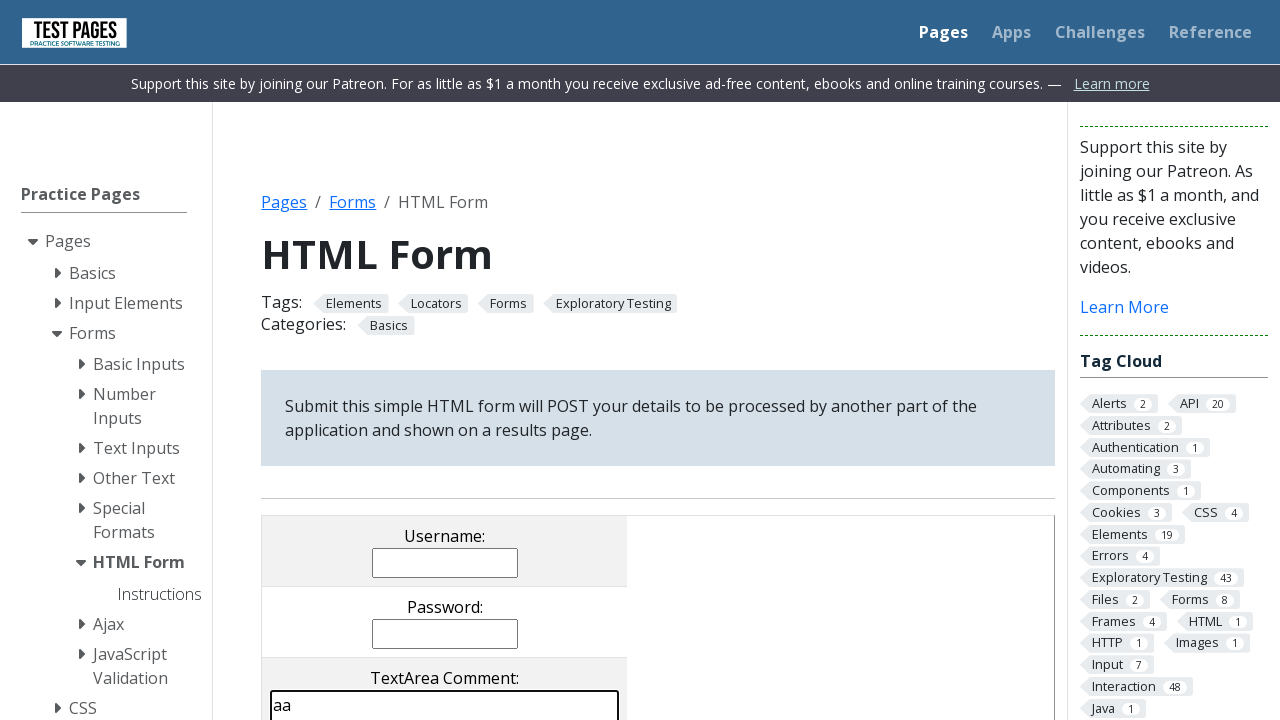

Typed uppercase 'B' in comments field on [name='comments']
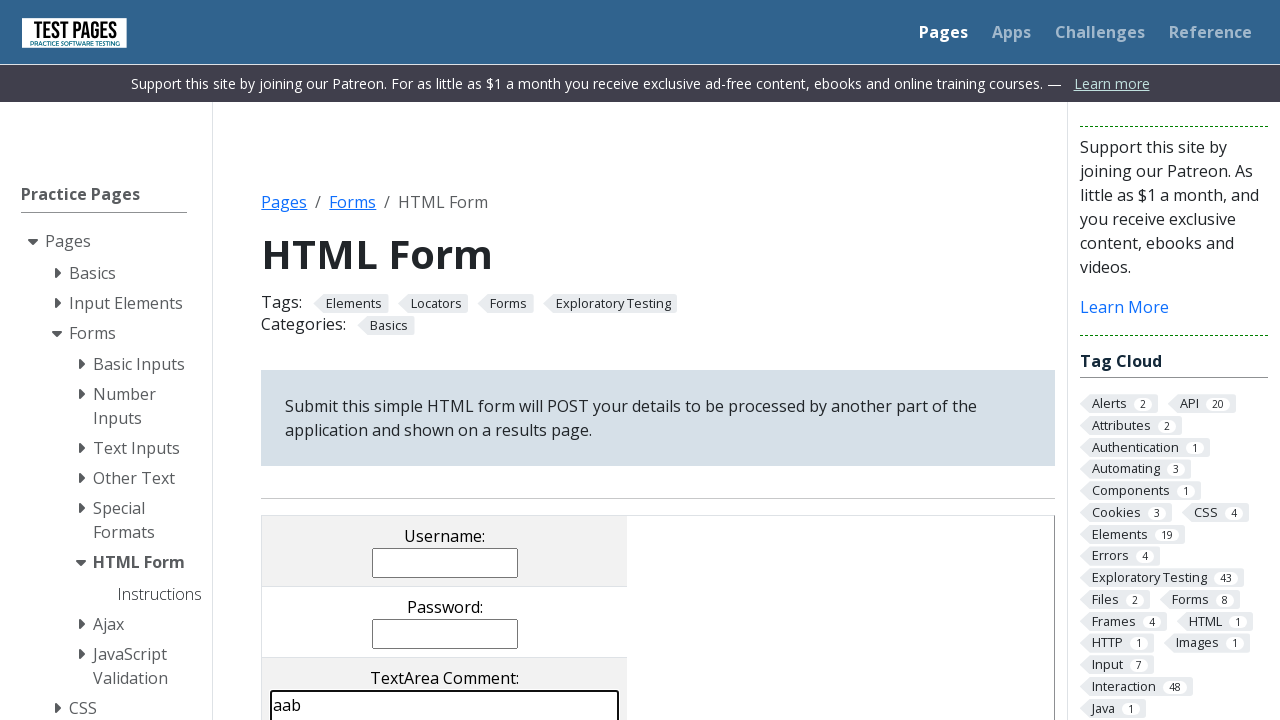

Typed uppercase 'C' in comments field on [name='comments']
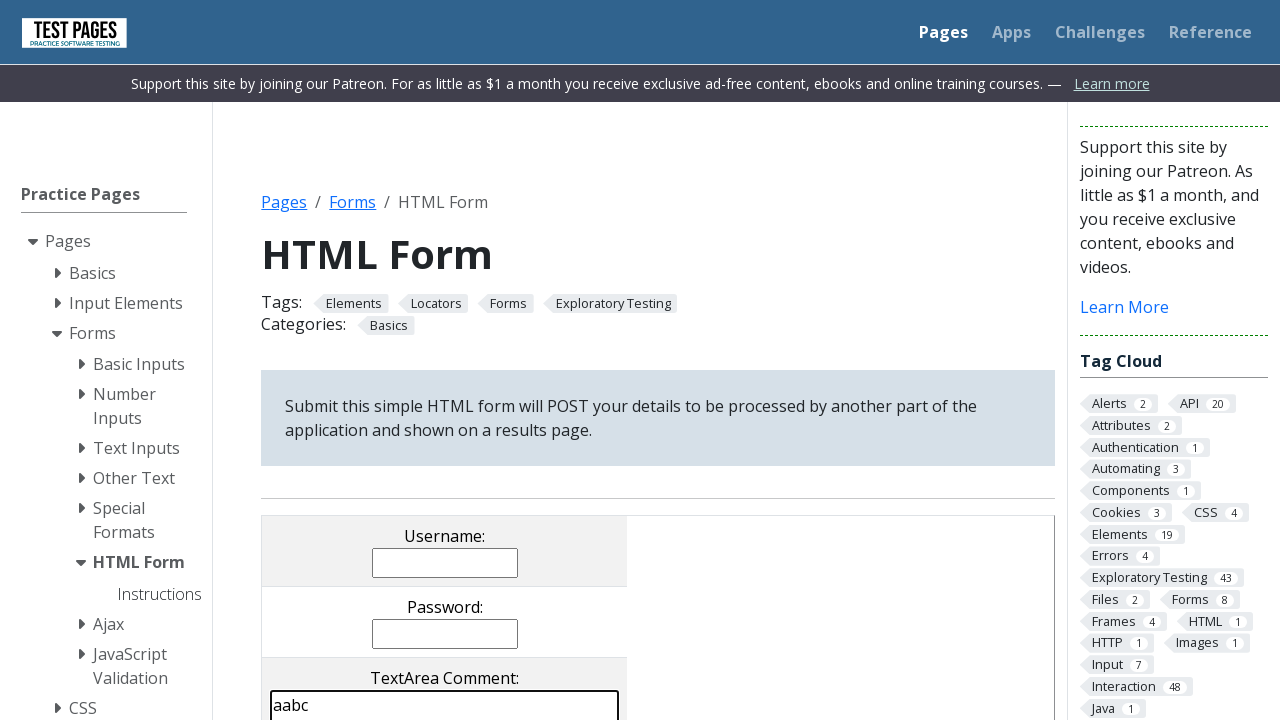

Selected all text in comments field using Ctrl+A on [name='comments']
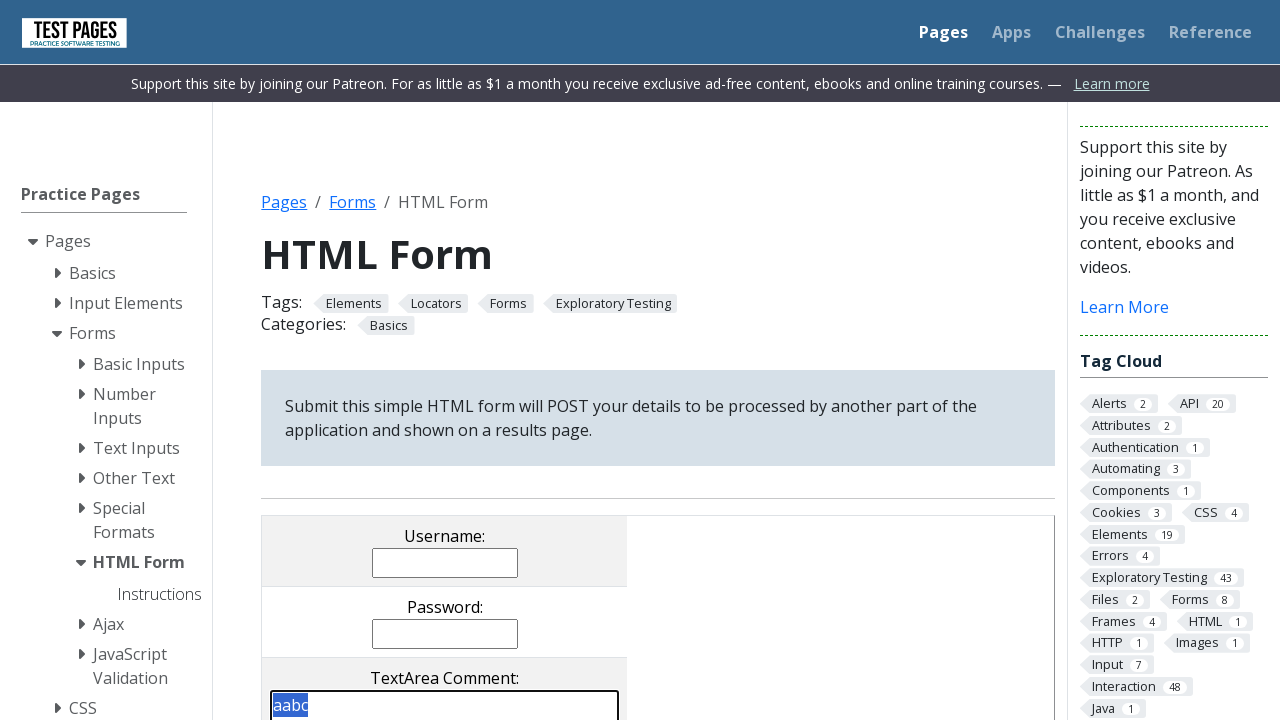

Cut selected text from comments field using Ctrl+X on [name='comments']
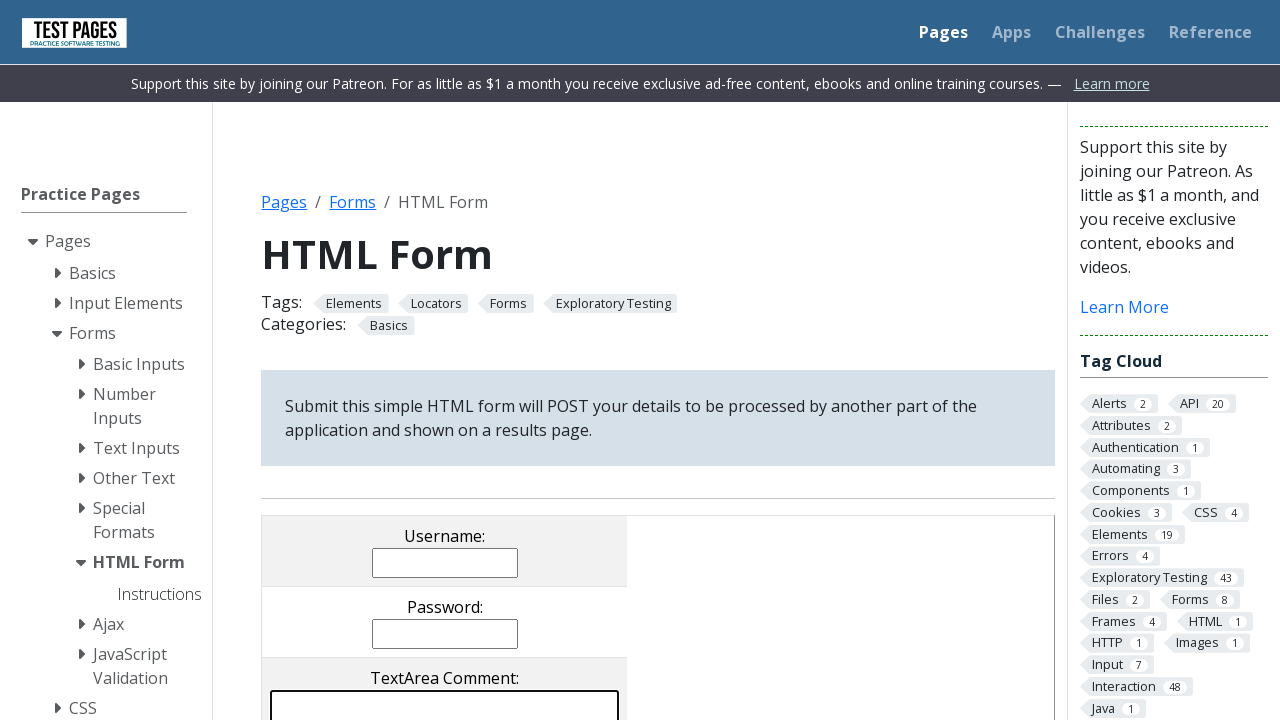

Located username field element
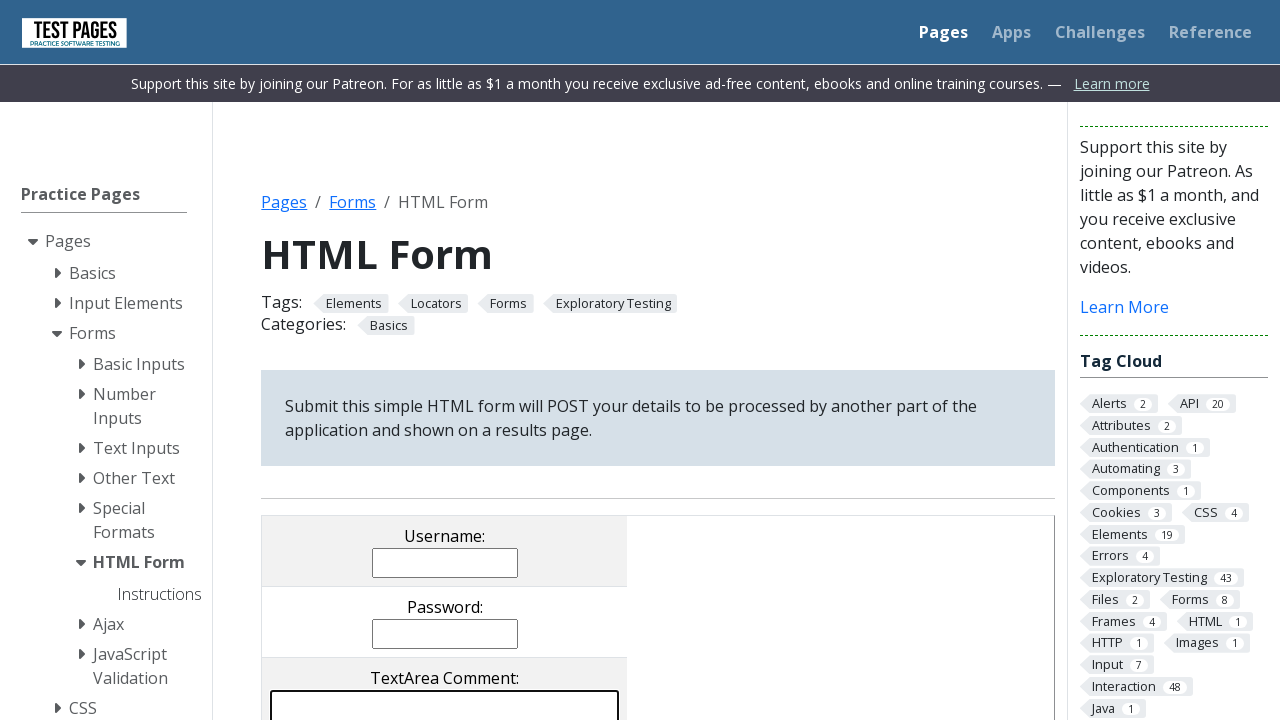

Pasted cut text into username field using Ctrl+V on [name='username']
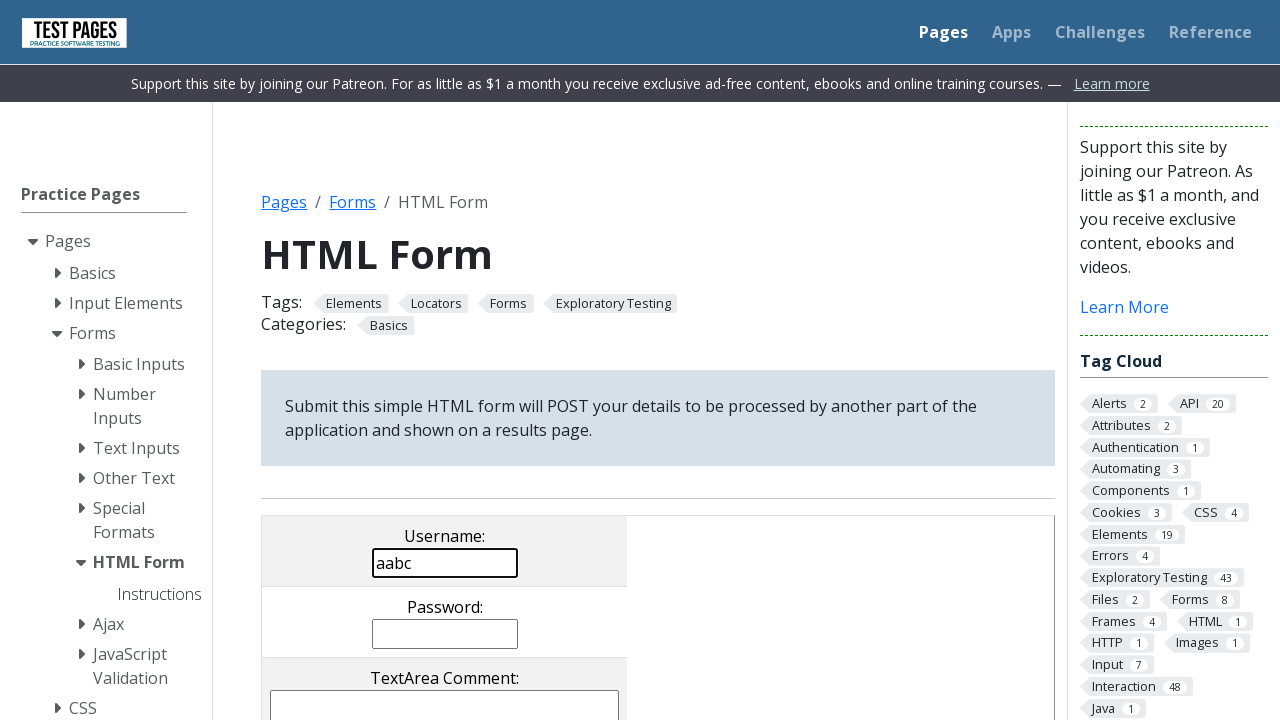

Moved cursor left in username field using arrow key on [name='username']
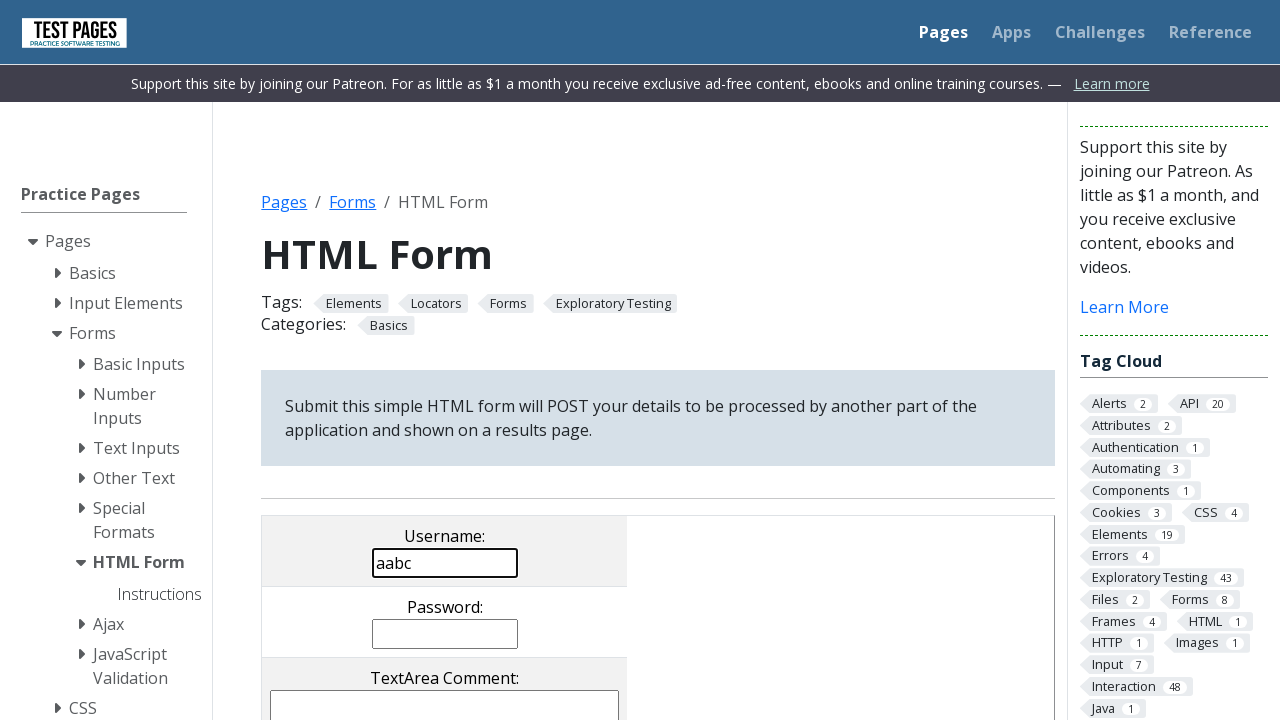

Moved cursor left in username field using arrow key on [name='username']
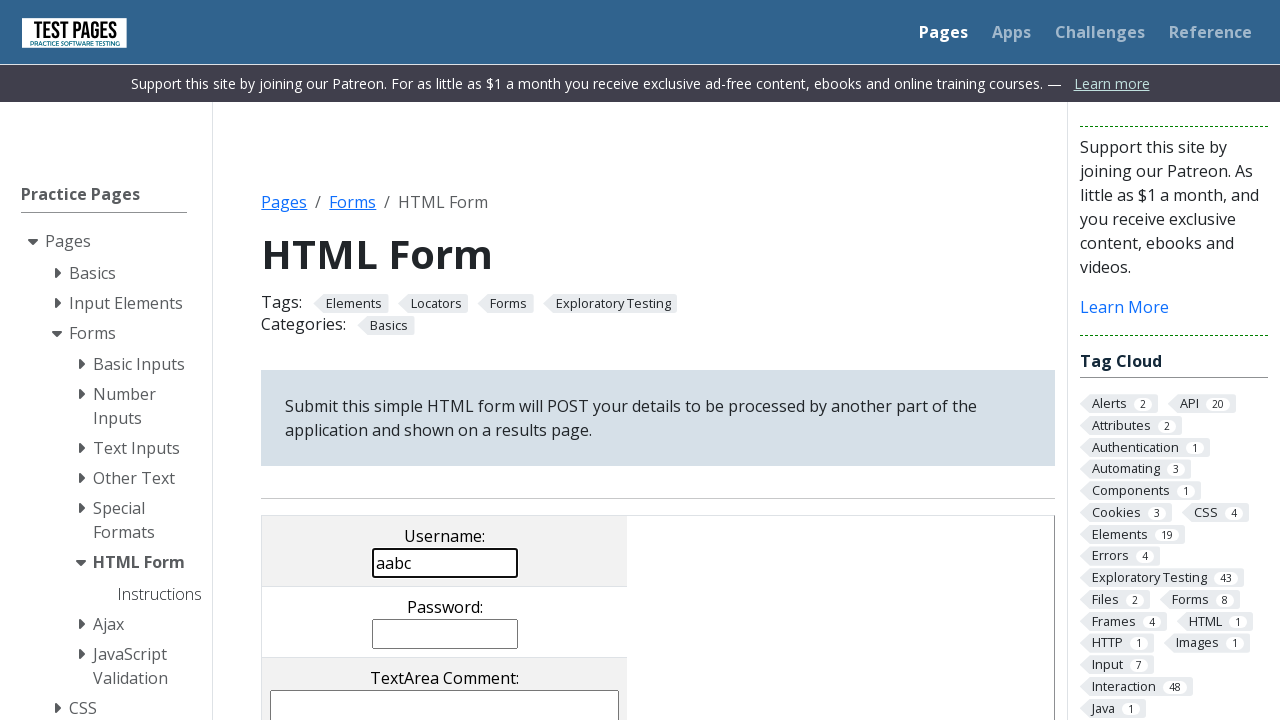

Moved cursor left in username field using arrow key on [name='username']
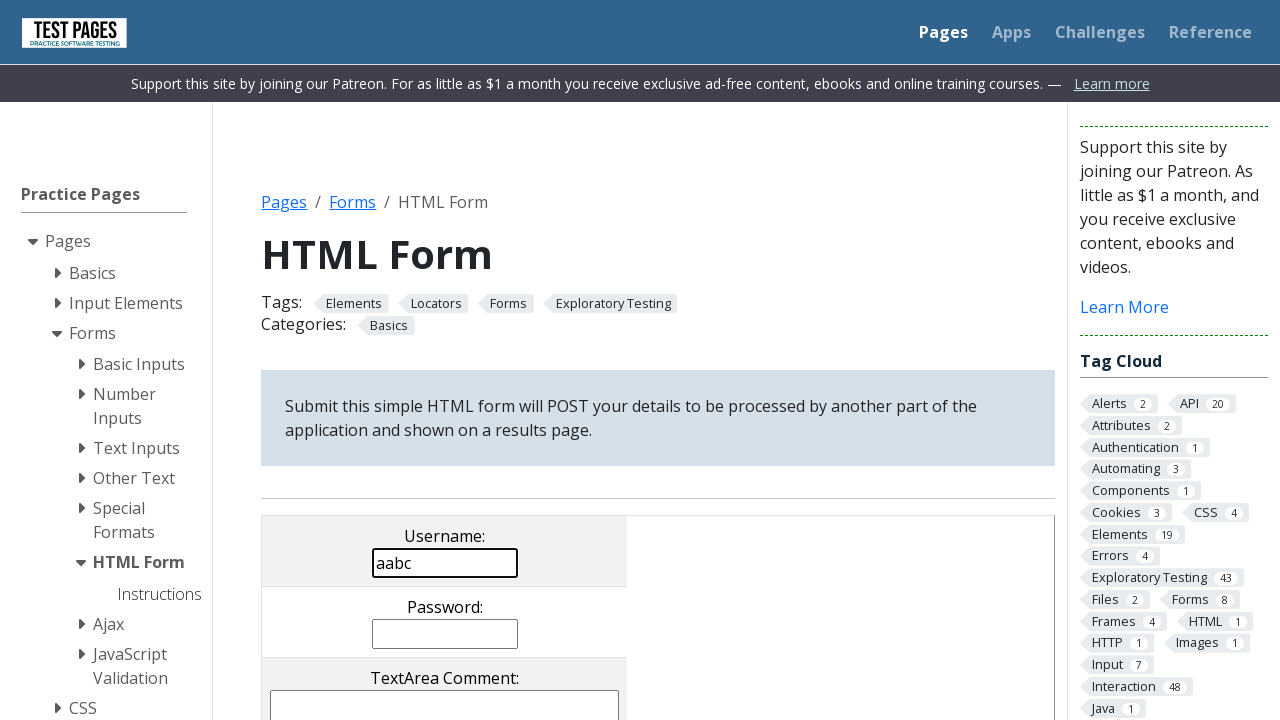

Typed 'c' in username field at cursor position on [name='username']
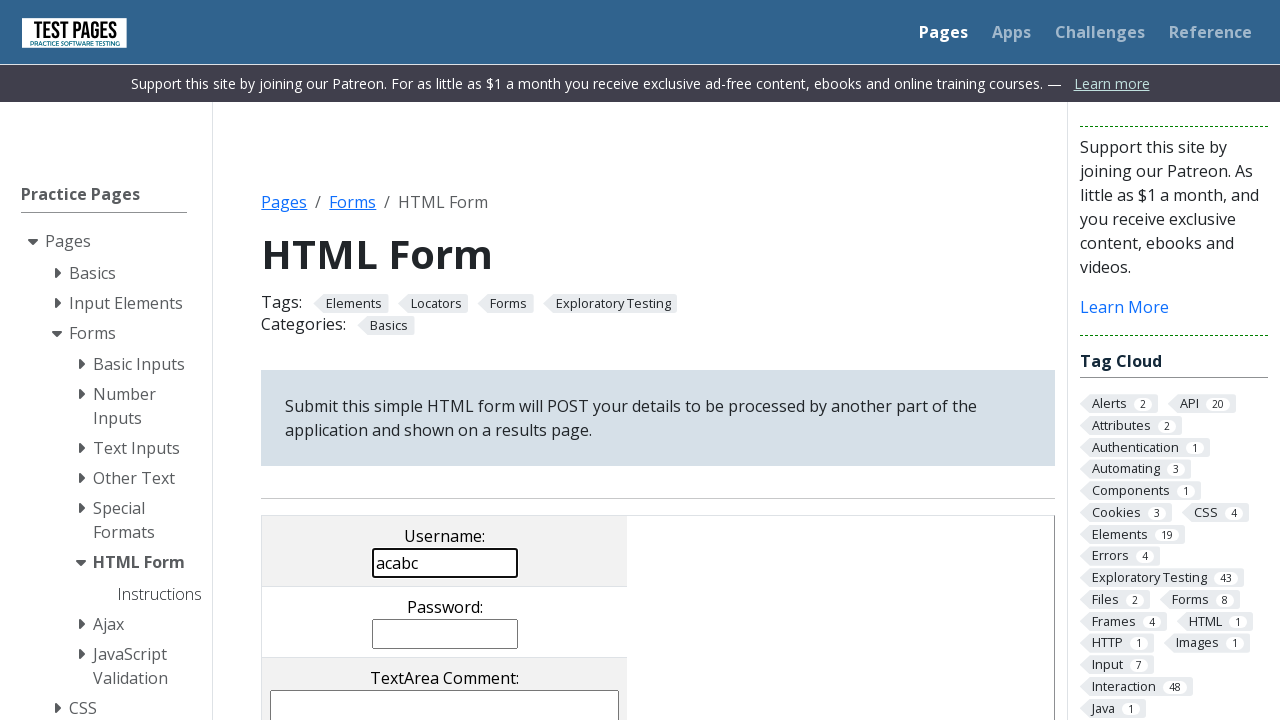

Pressed PageDown to scroll page down
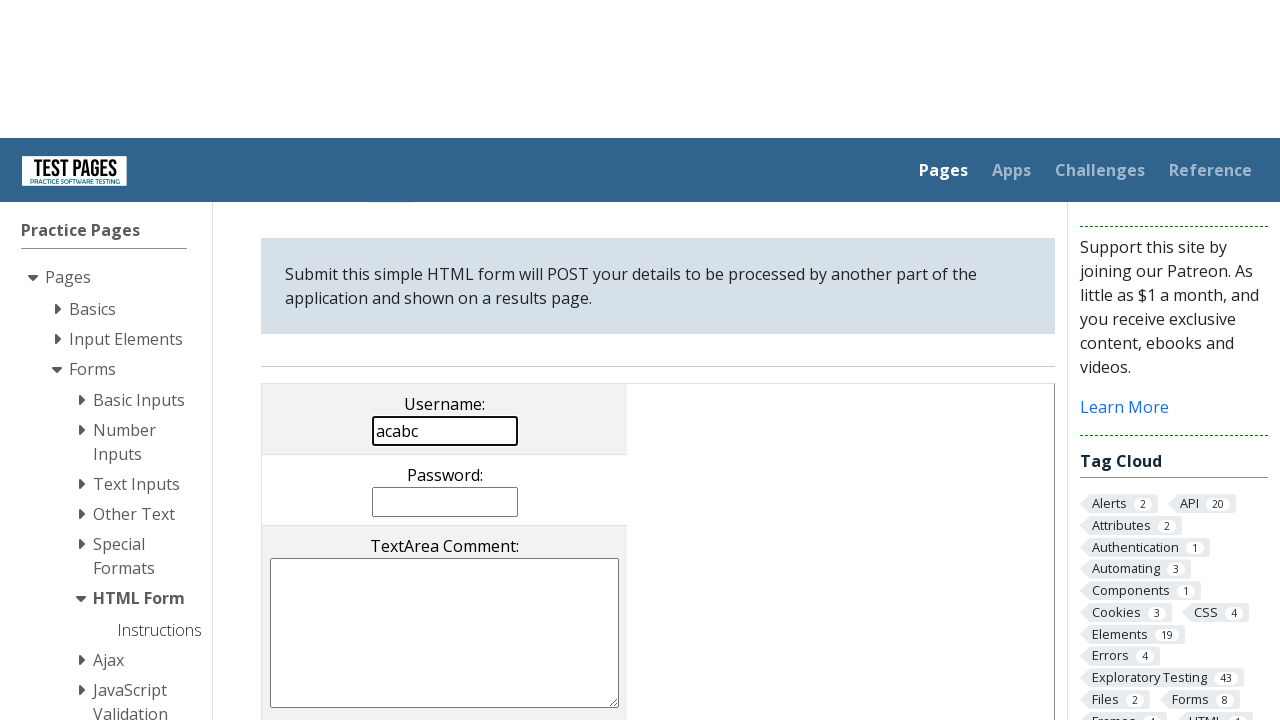

Pressed PageUp to scroll page up
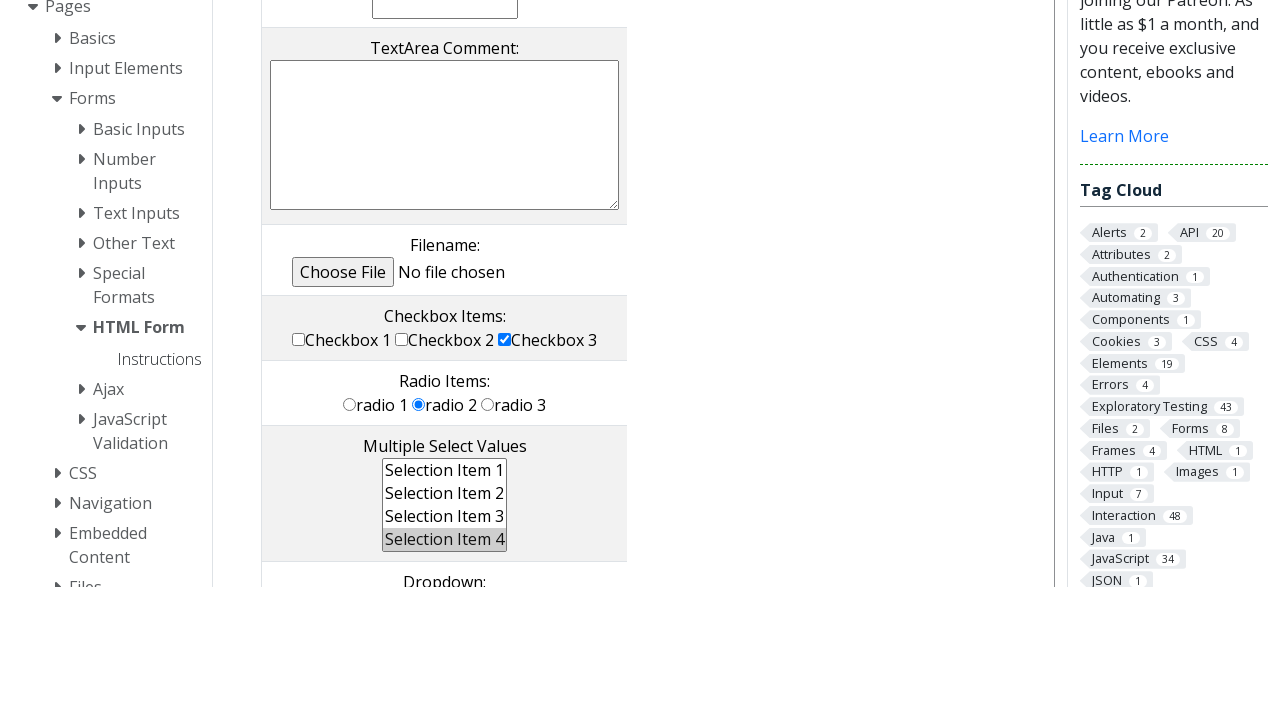

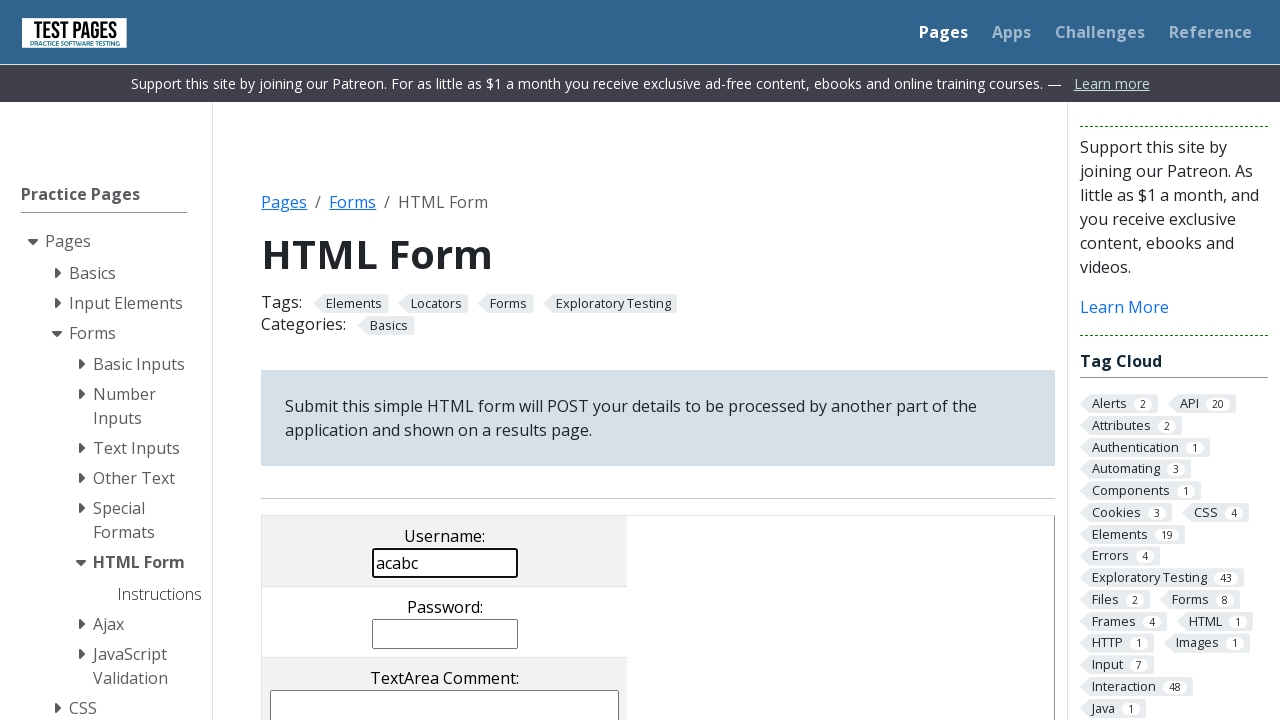